Tests the Python.org search functionality by entering "pycon" in the search box and submitting the search

Starting URL: http://www.python.org

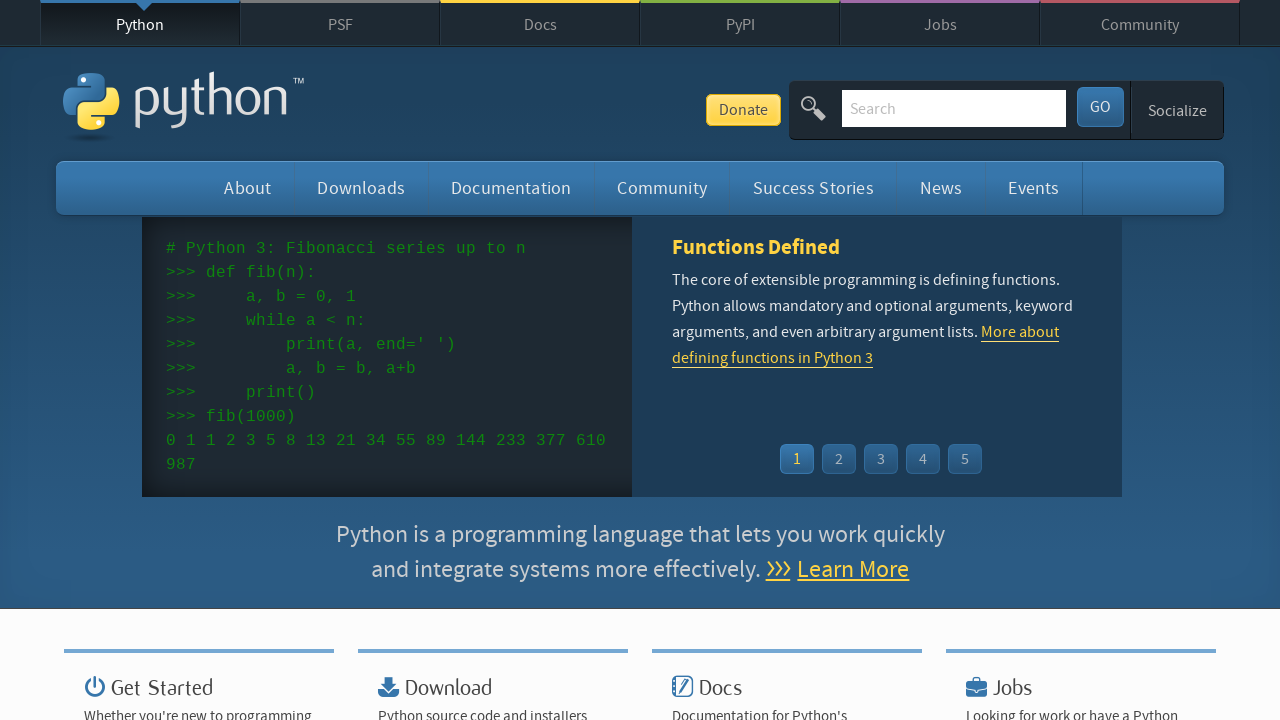

Verified page title contains 'Python'
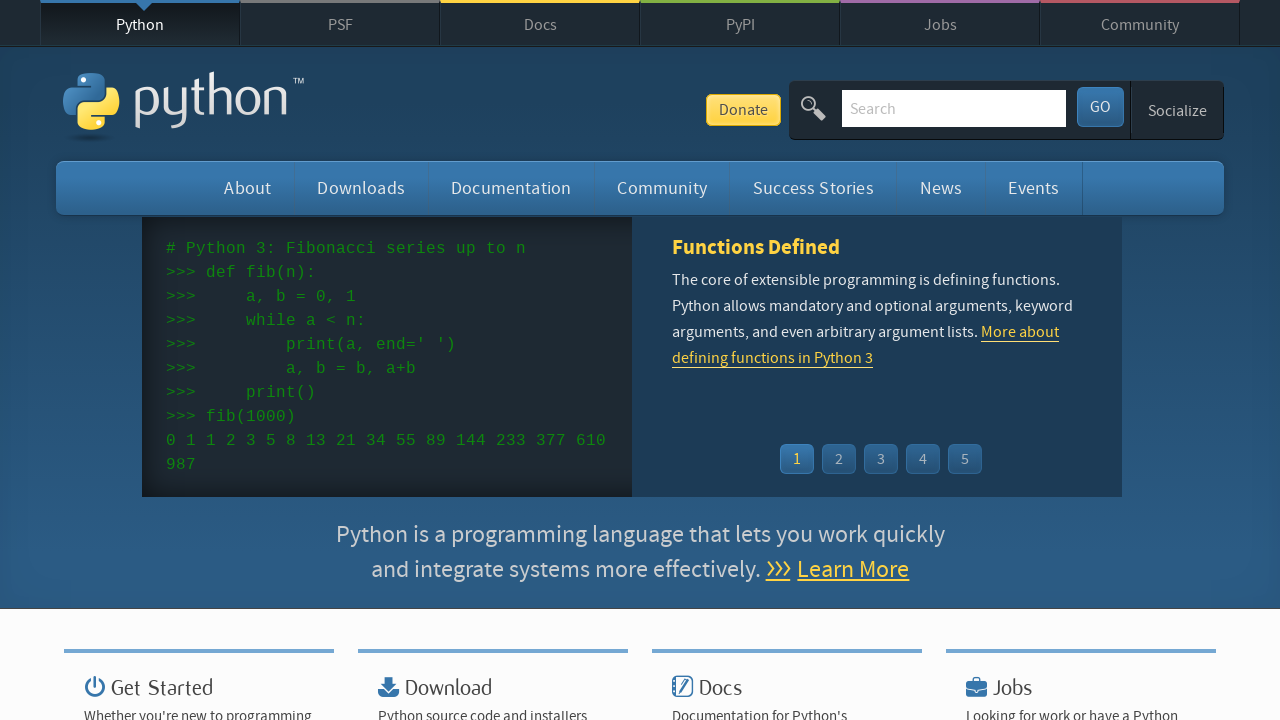

Filled search box with 'pycon' on input[name='q']
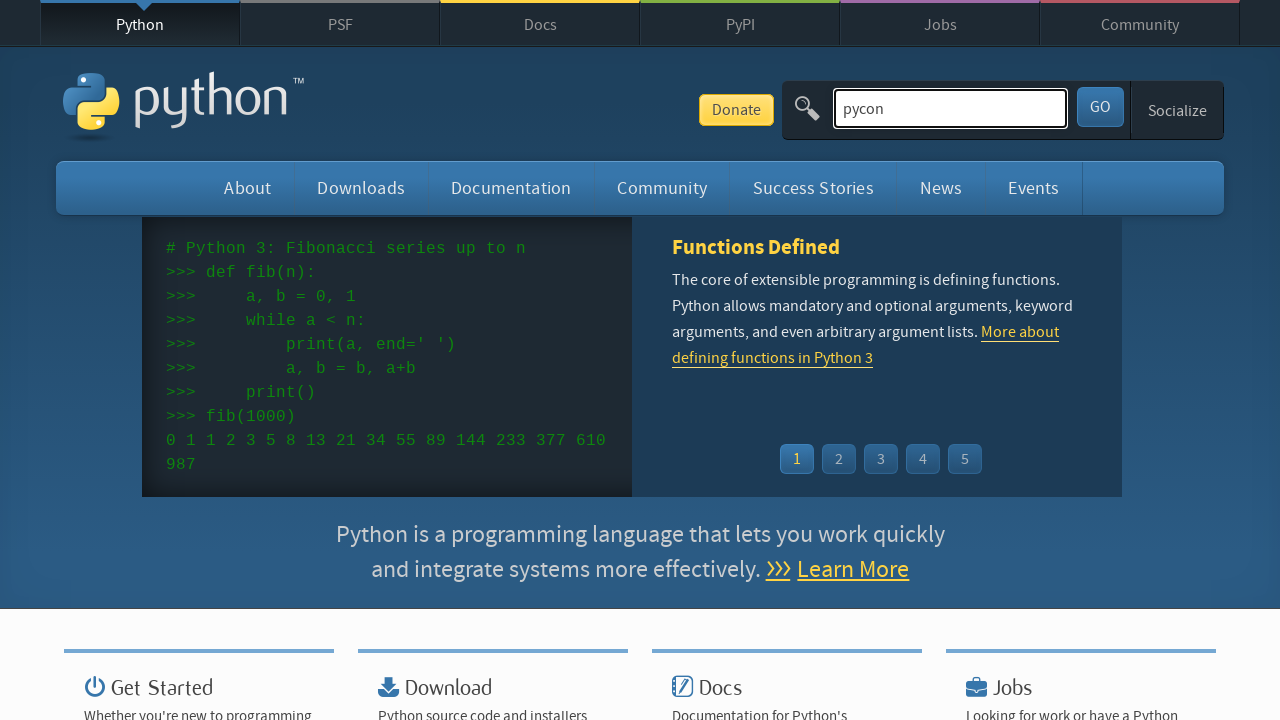

Pressed Enter to submit search on input[name='q']
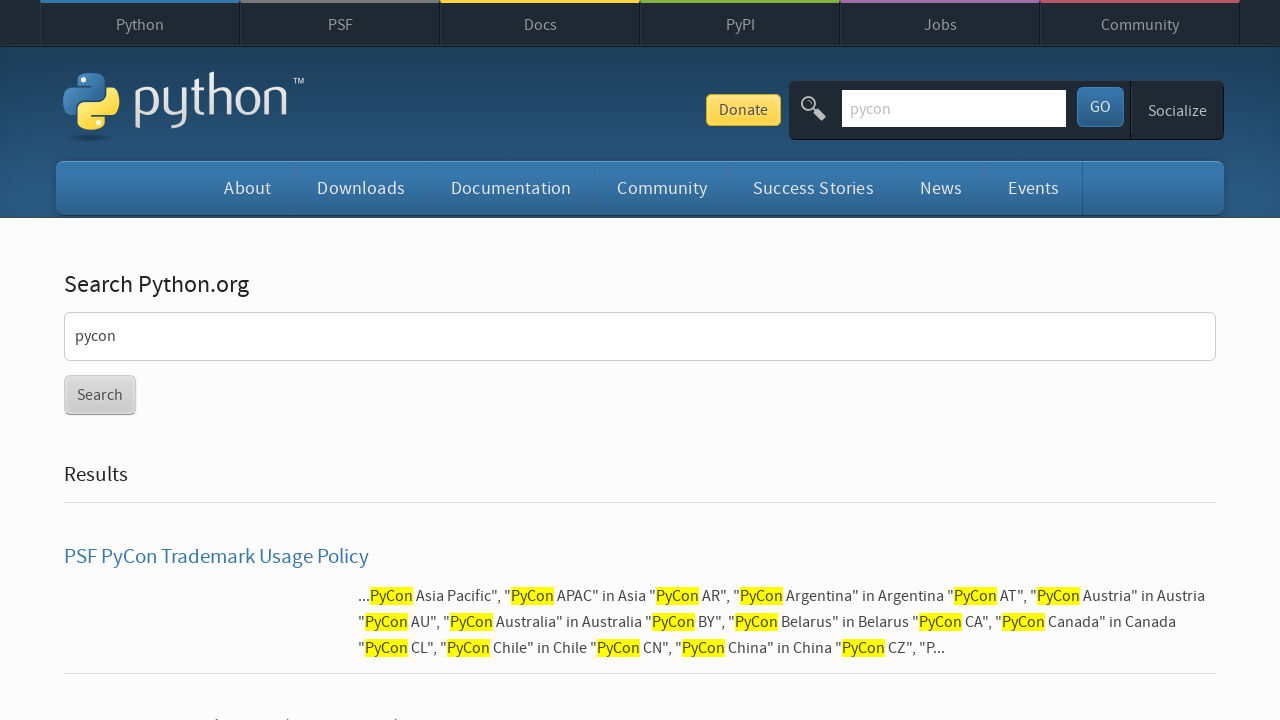

Search results page loaded successfully
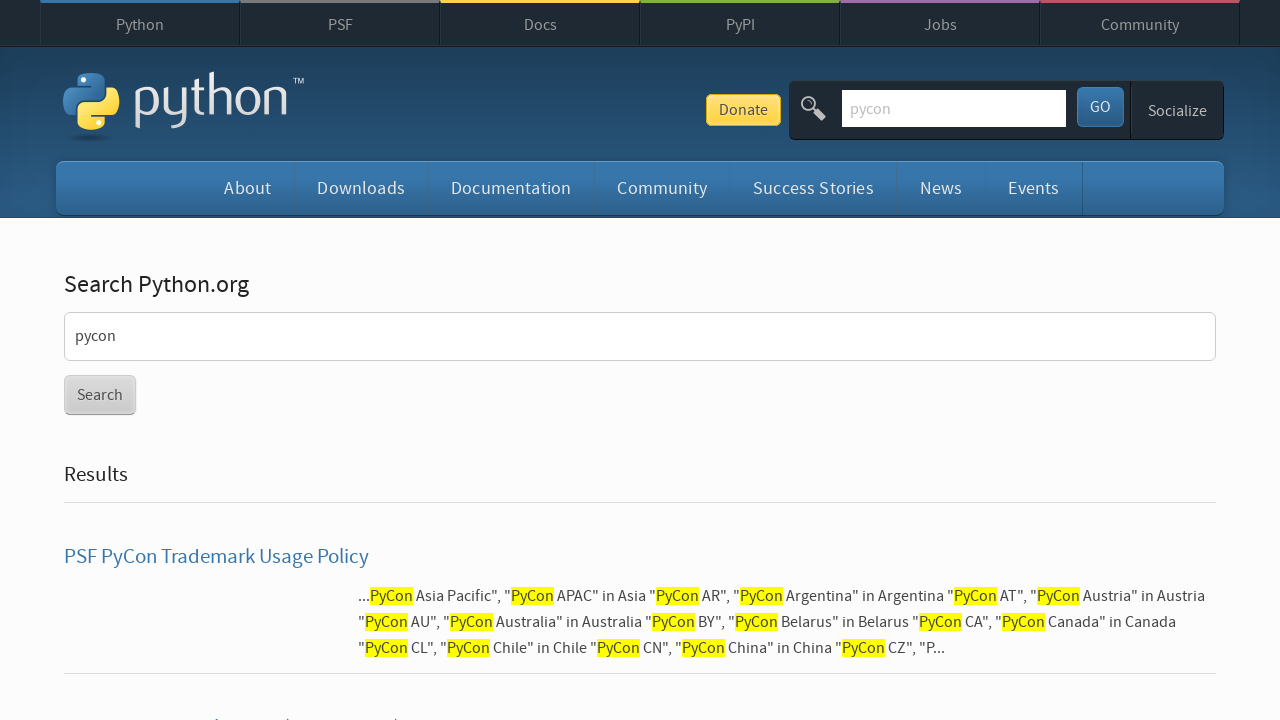

Verified search returned results (no 'No results found' message)
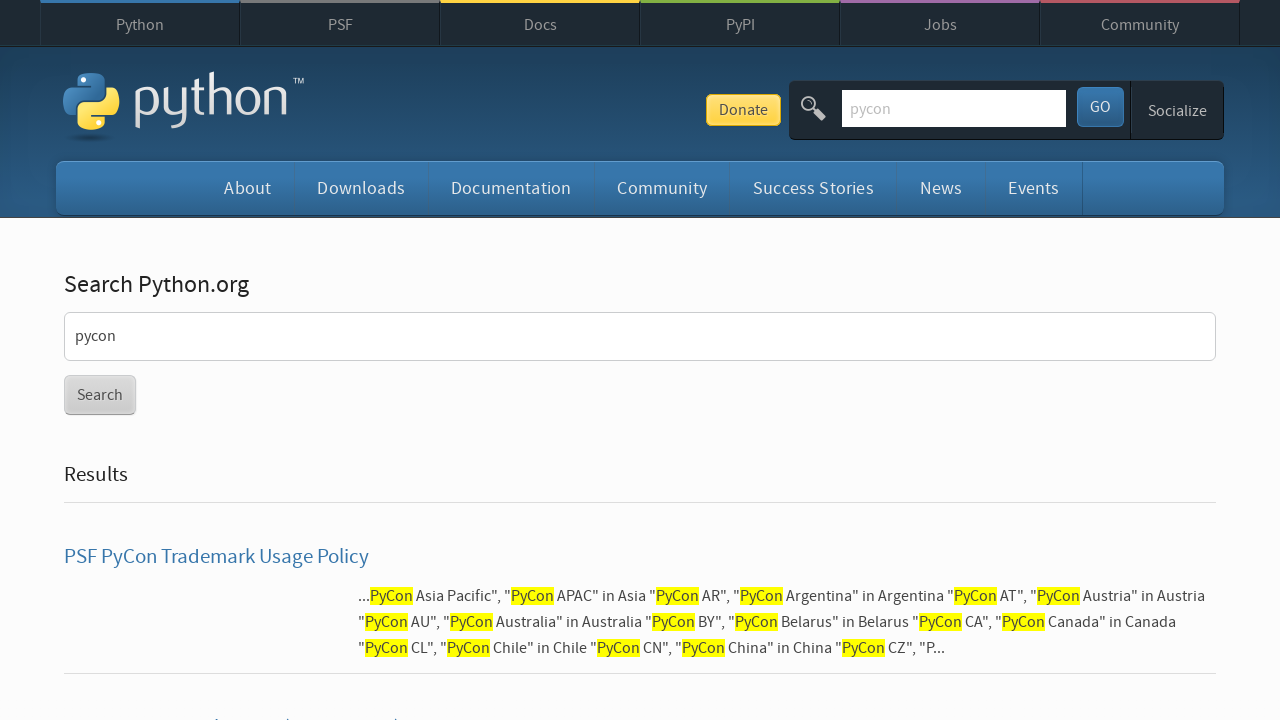

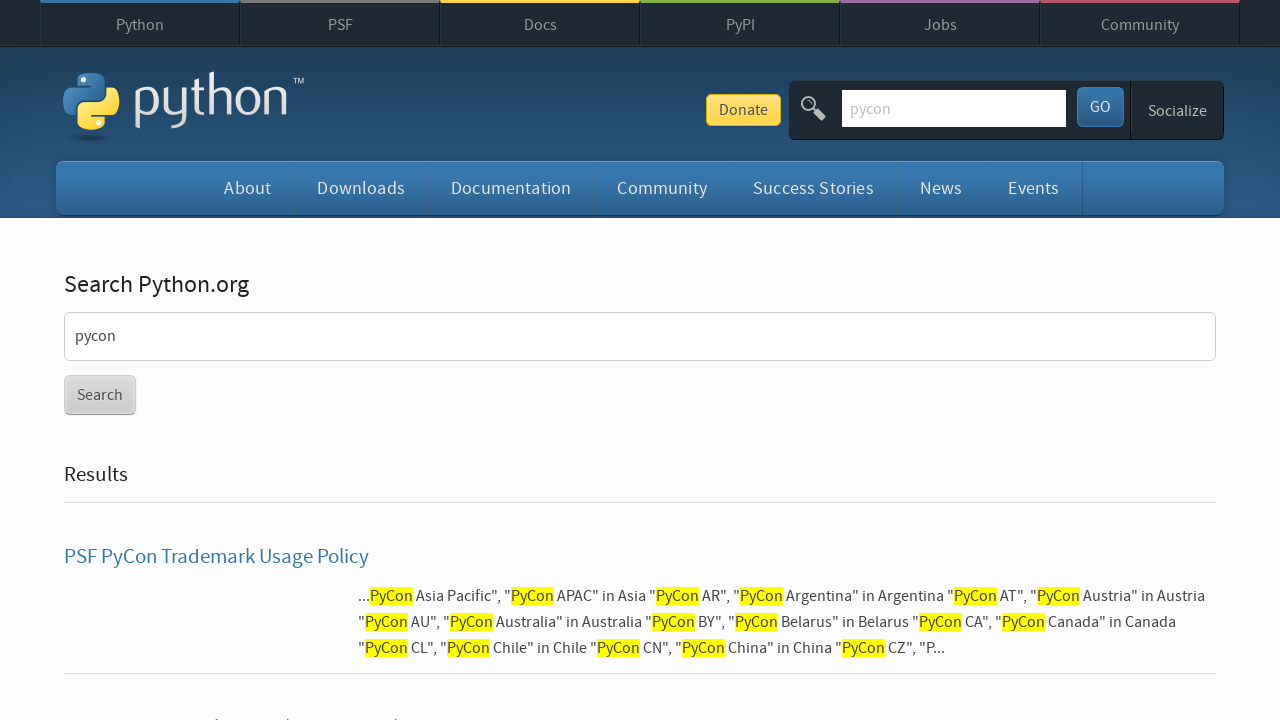